Tests double-click functionality on a Copy Text button

Starting URL: https://testautomationpractice.blogspot.com/?m=1

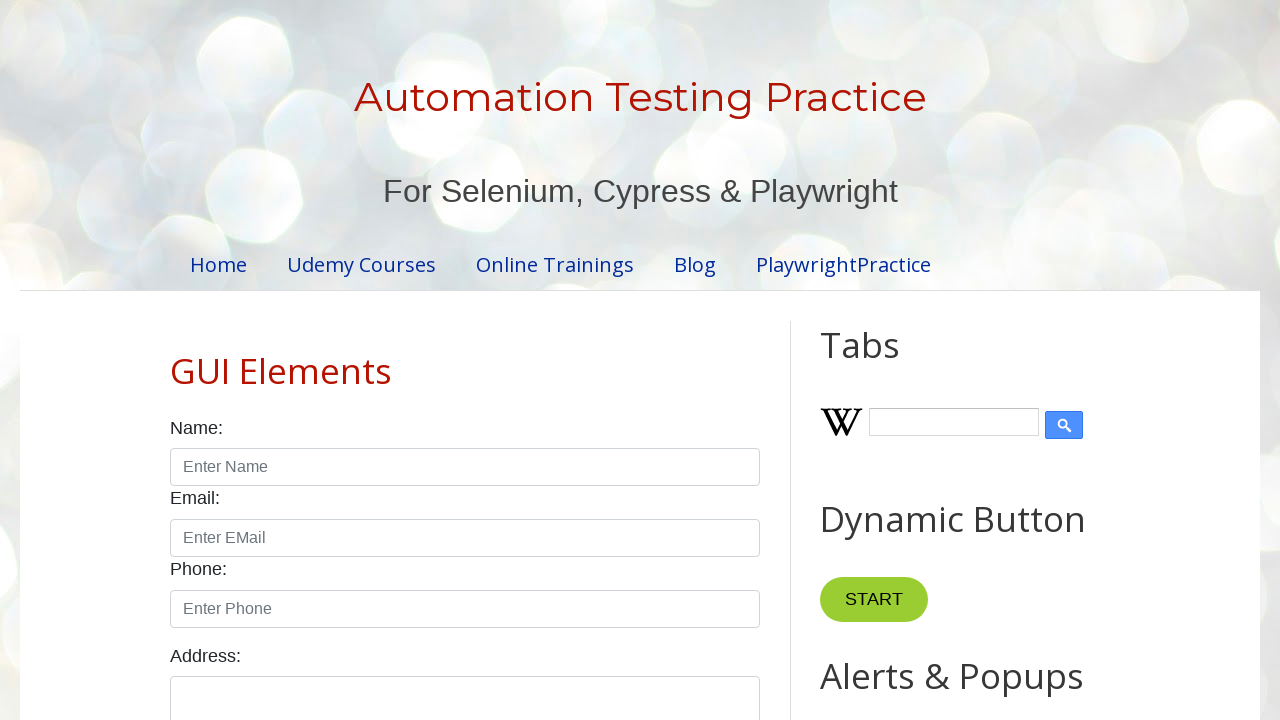

Navigated to test automation practice page
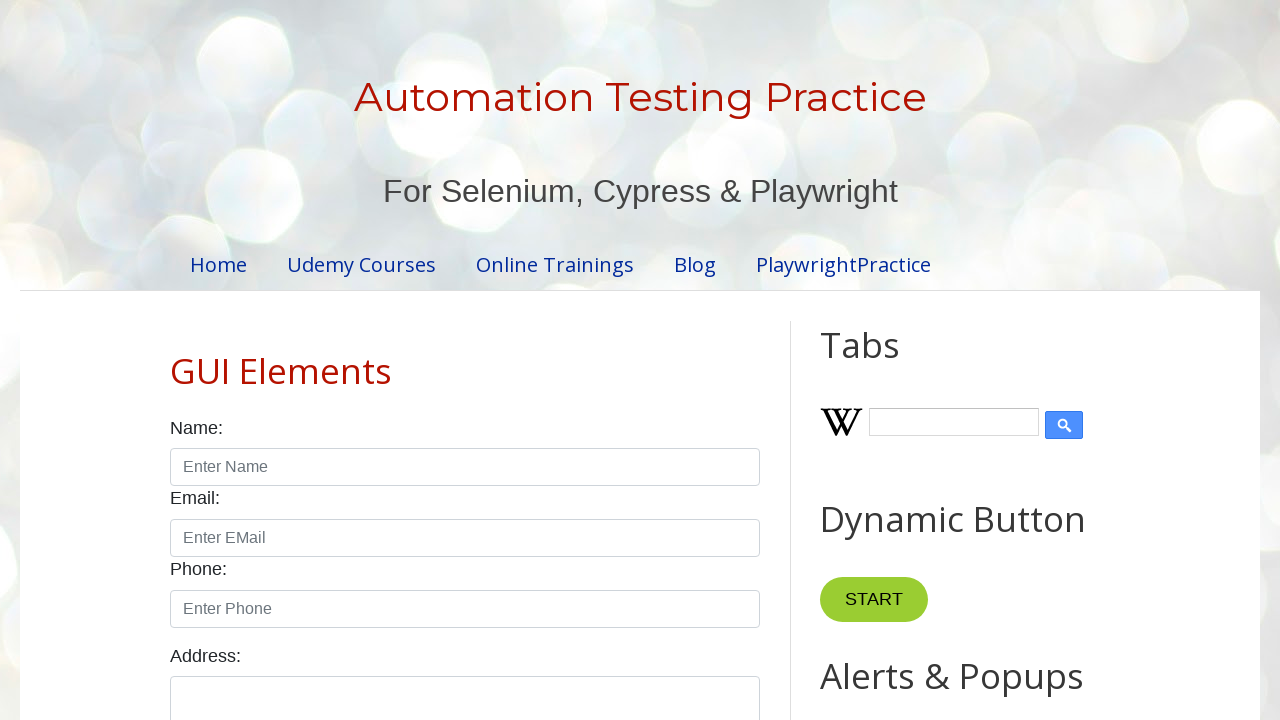

Double-clicked on Copy Text button at (885, 360) on xpath=//button[text()='Copy Text']
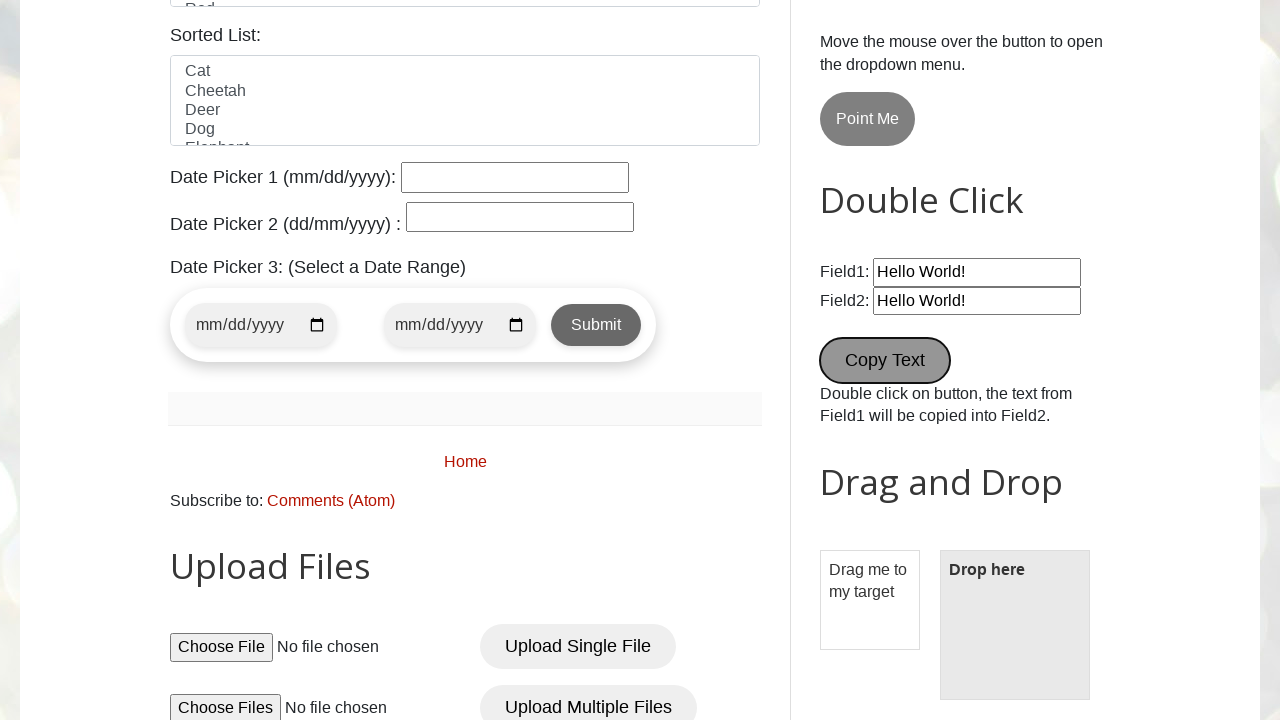

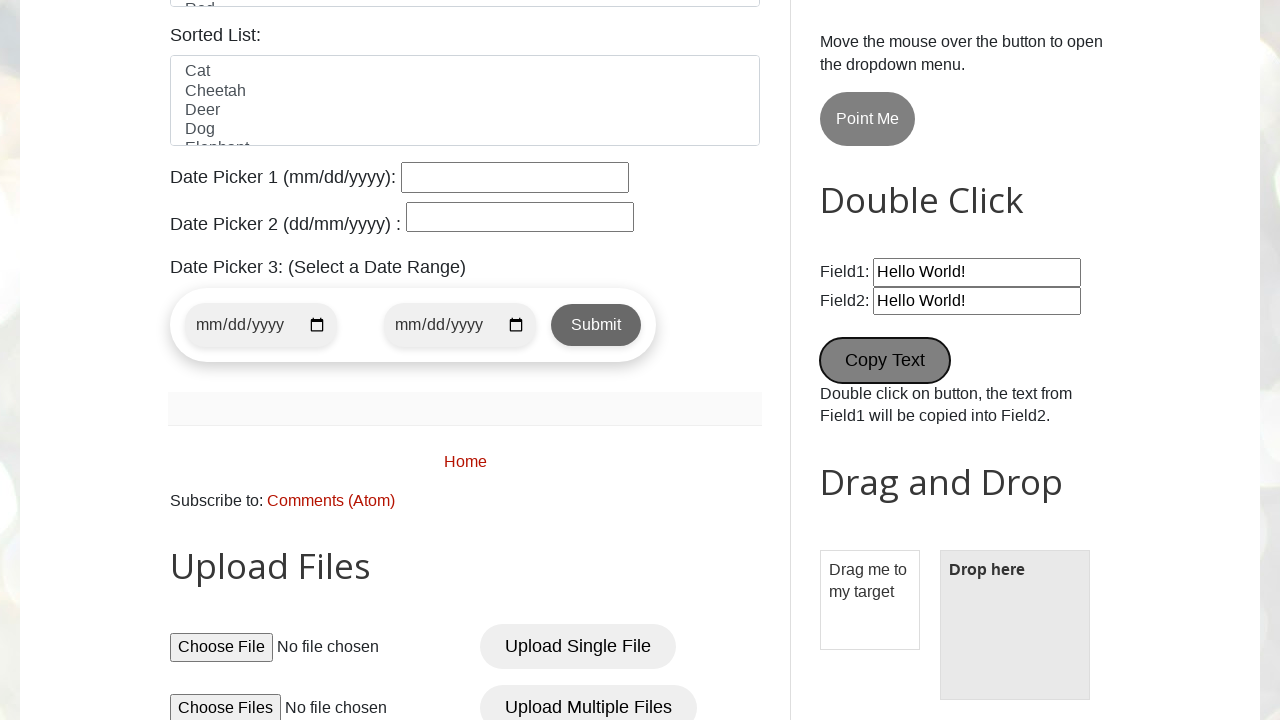